Tests different types of JavaScript alerts including simple alerts, confirmation dialogs, and prompt dialogs with text input

Starting URL: https://demo.automationtesting.in/Alerts.html

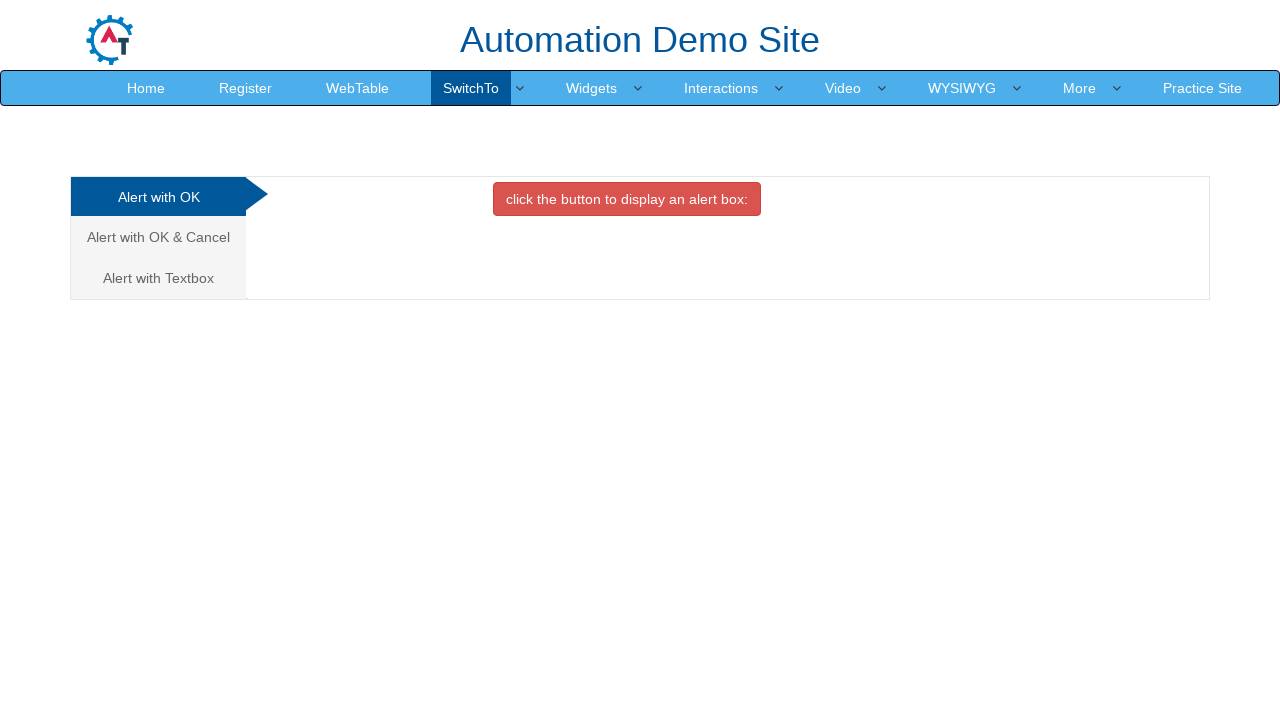

Clicked button to trigger simple alert at (627, 199) on xpath=//*[@class='btn btn-danger']
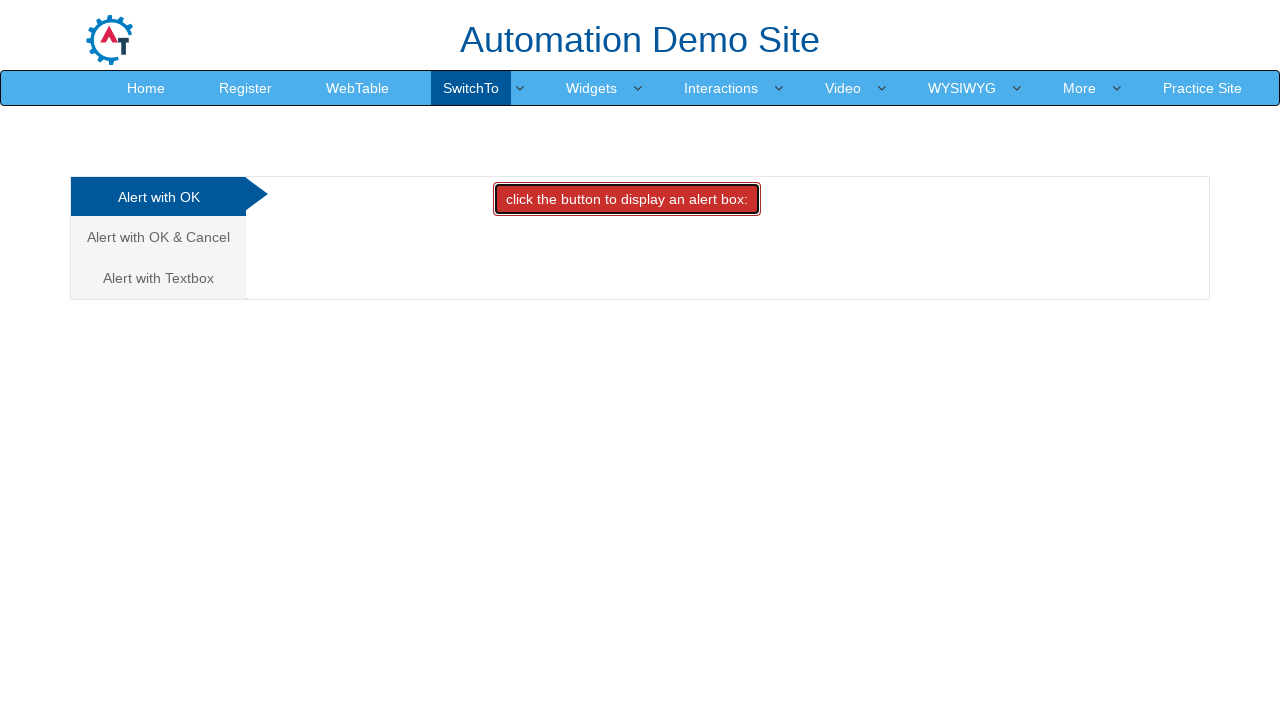

Set up dialog handler to accept alert
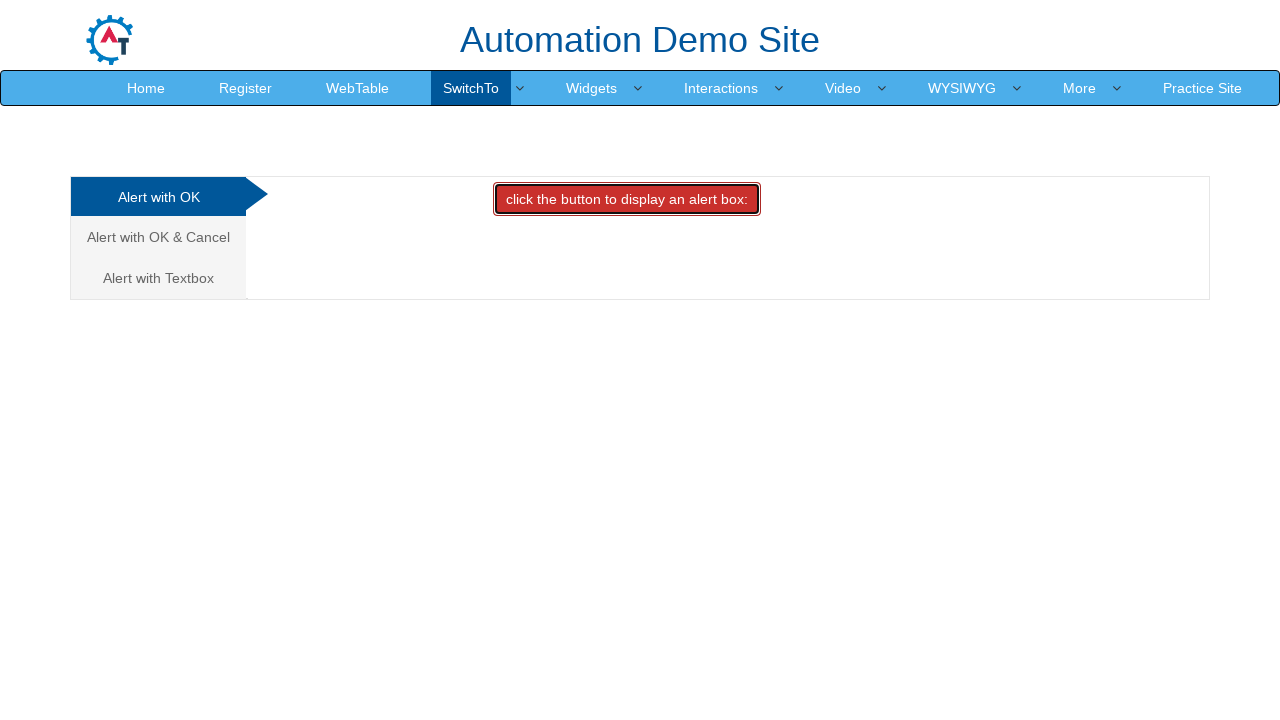

Waited for alert to be processed
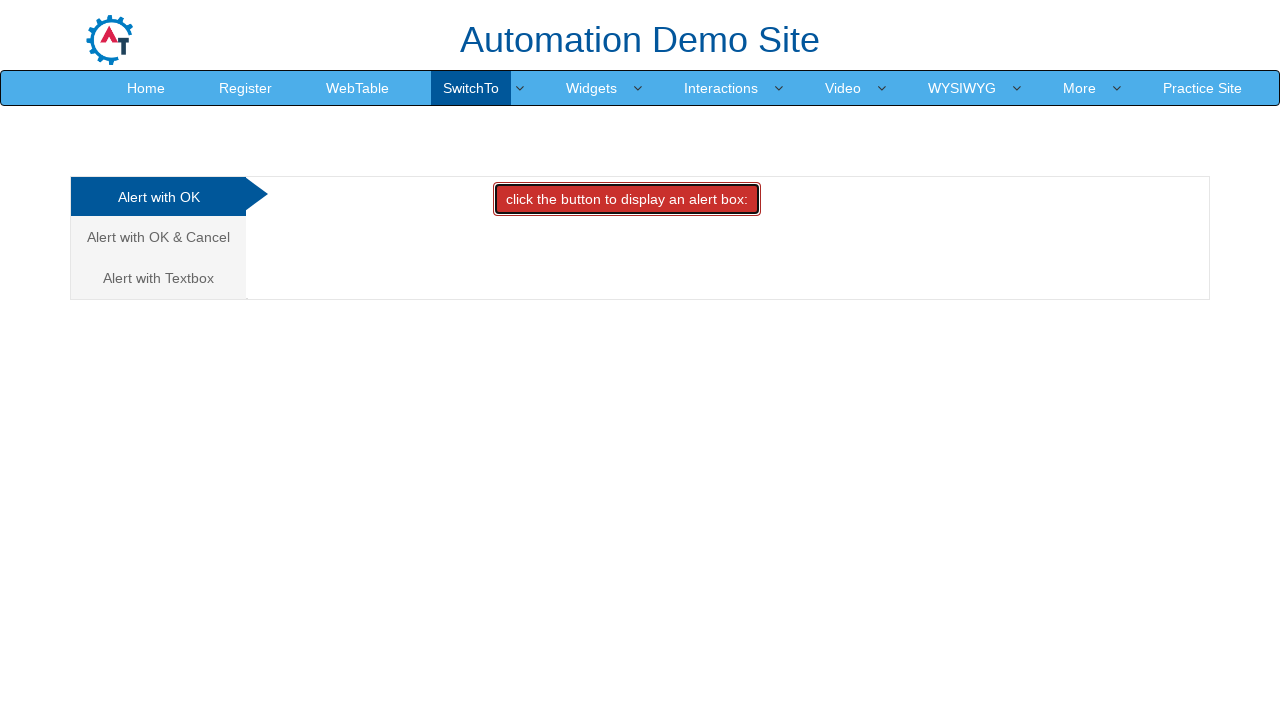

Clicked 'Alert with OK & Cancel' section at (158, 237) on text=Alert with OK & Cancel
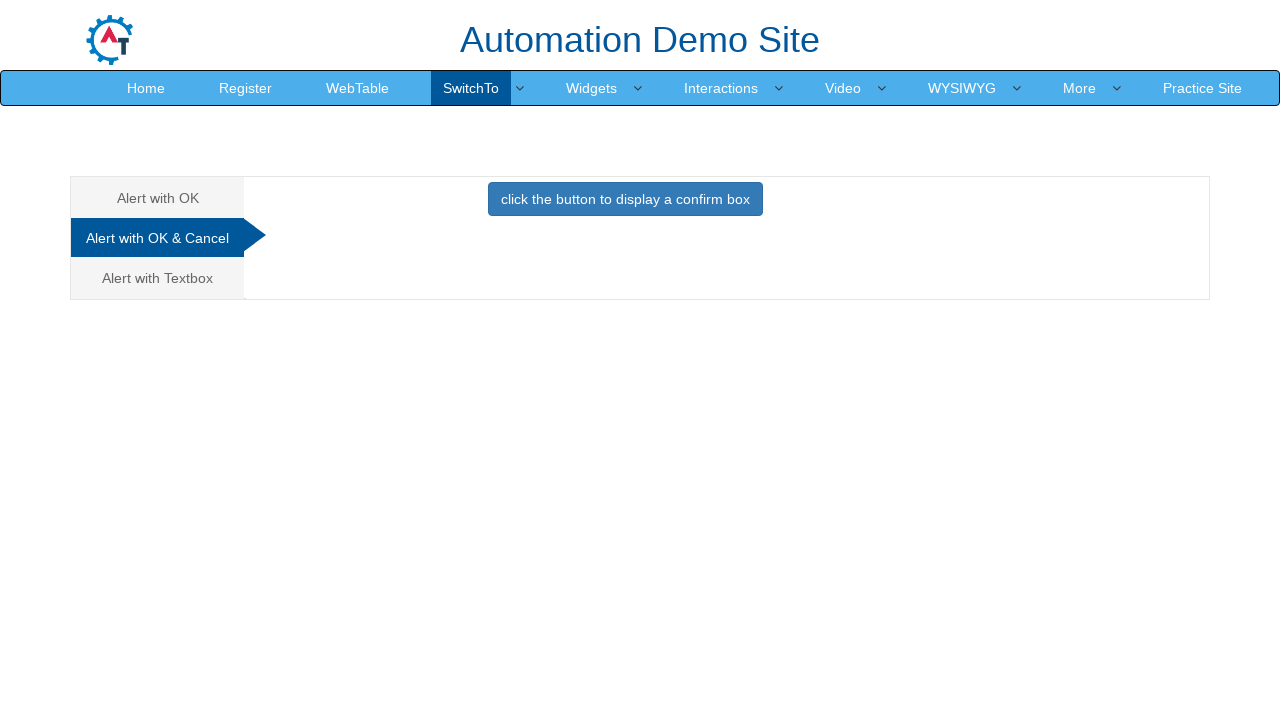

Waited for section to load
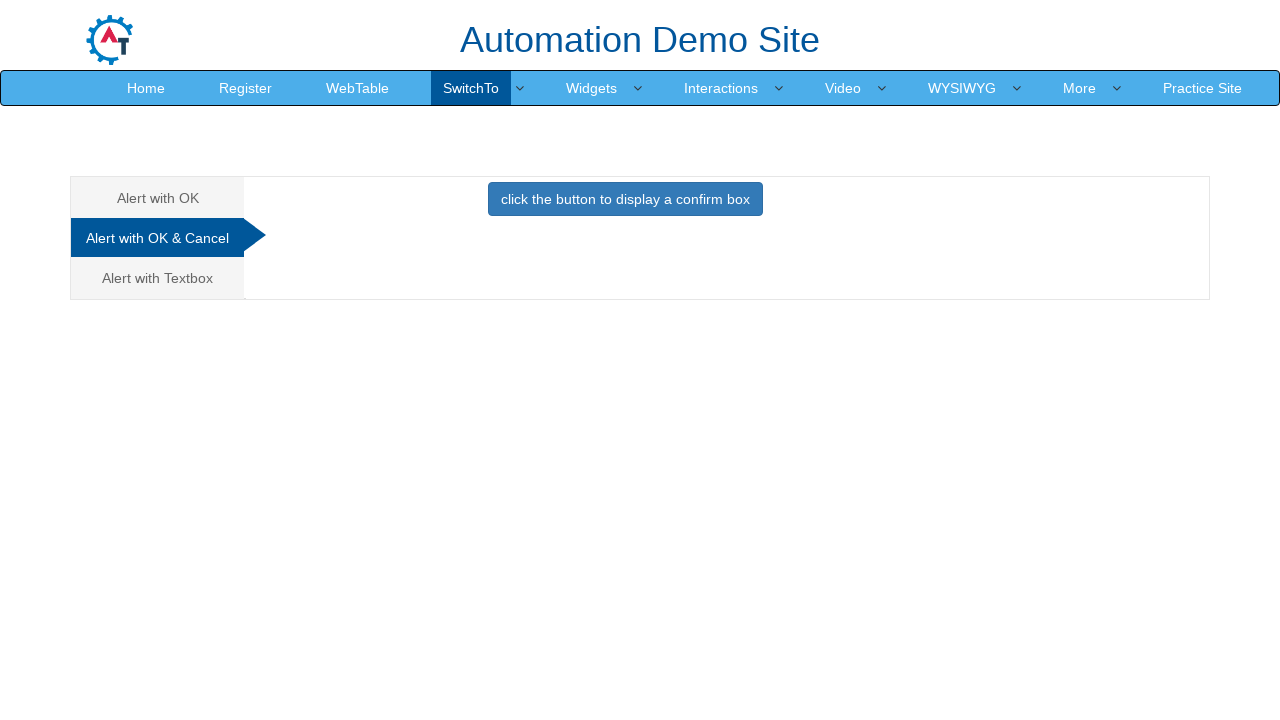

Clicked button to trigger confirmation alert at (625, 199) on xpath=//*[@class='btn btn-primary']
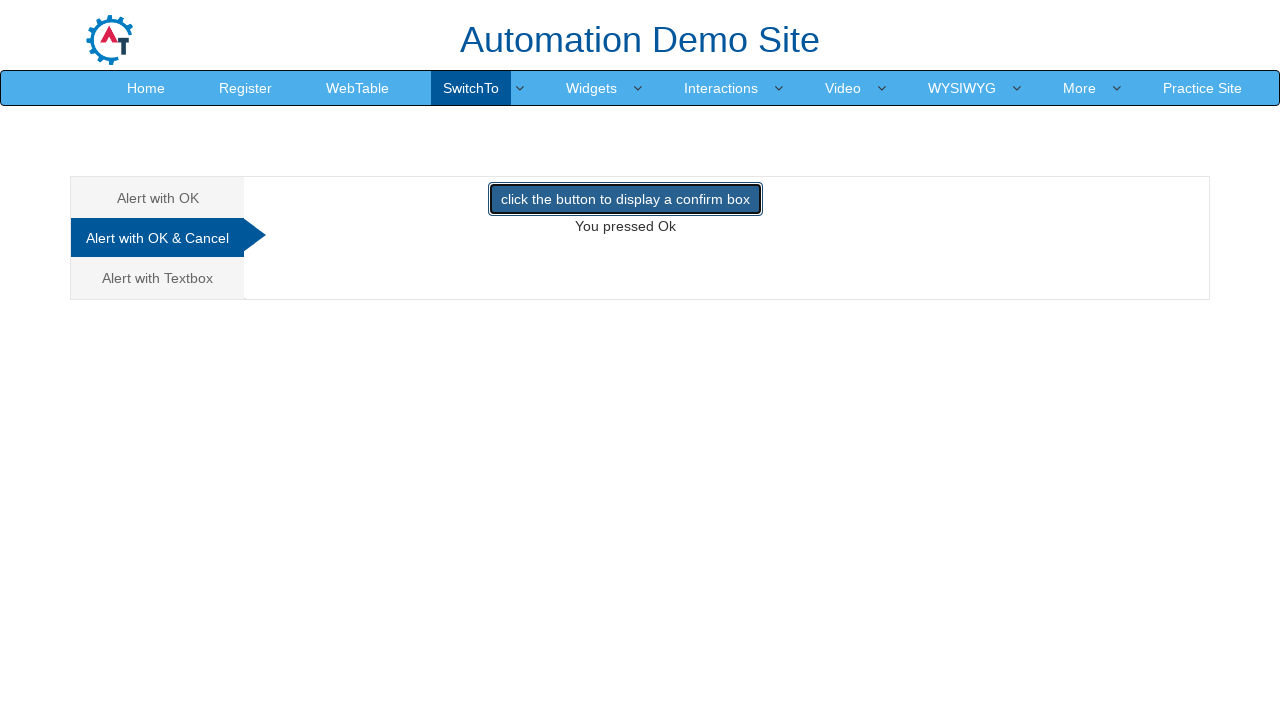

Set up dialog handler to dismiss confirmation alert
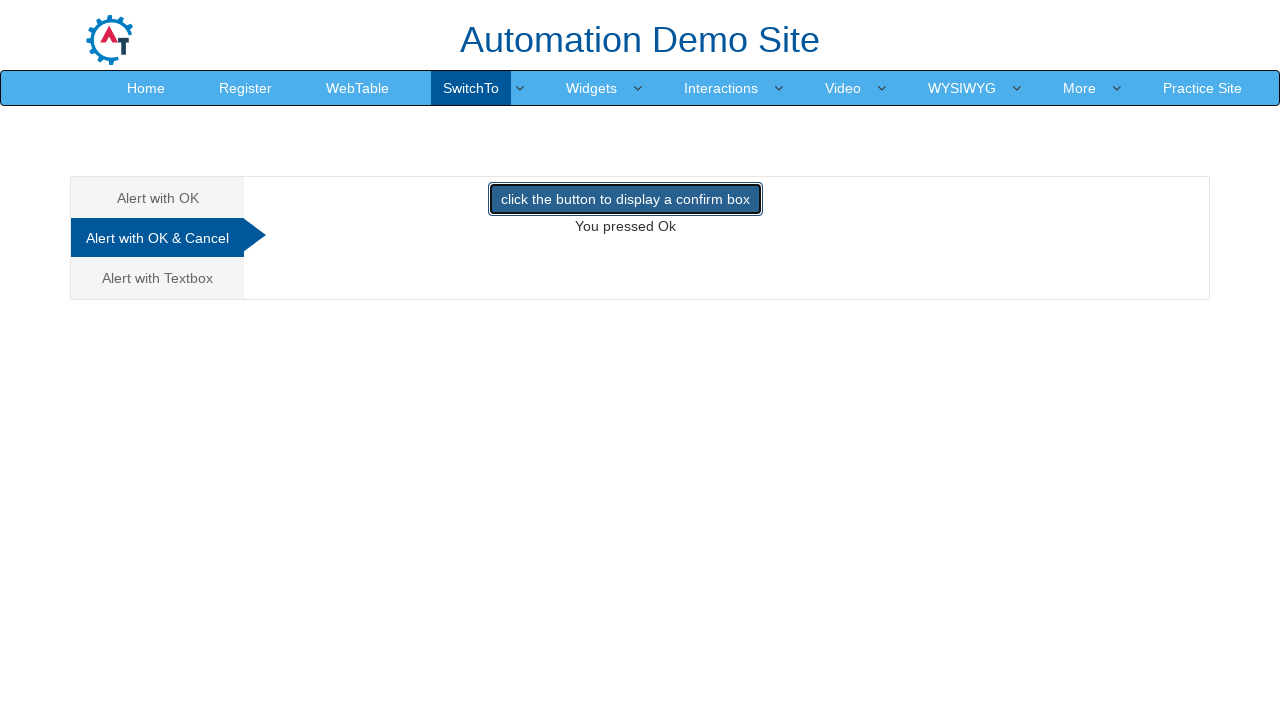

Waited for confirmation alert to be dismissed
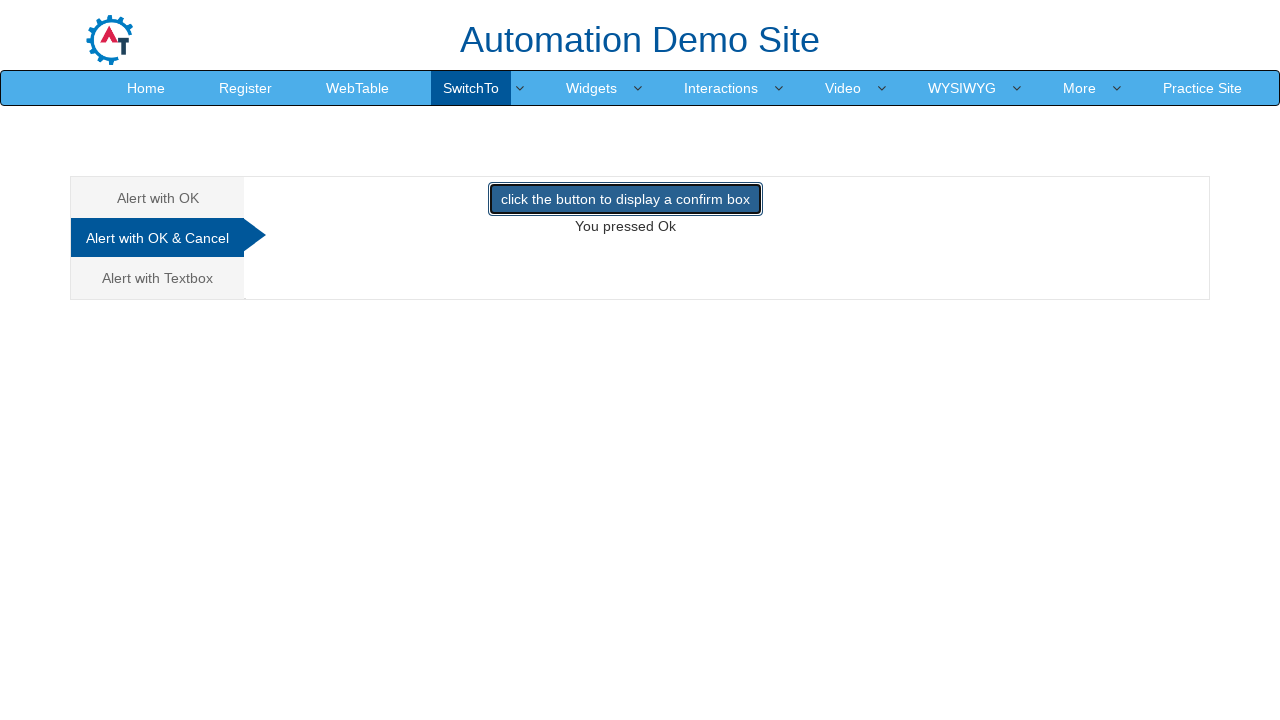

Clicked 'Alert with Textbox' section at (158, 278) on text=Alert with Textbox
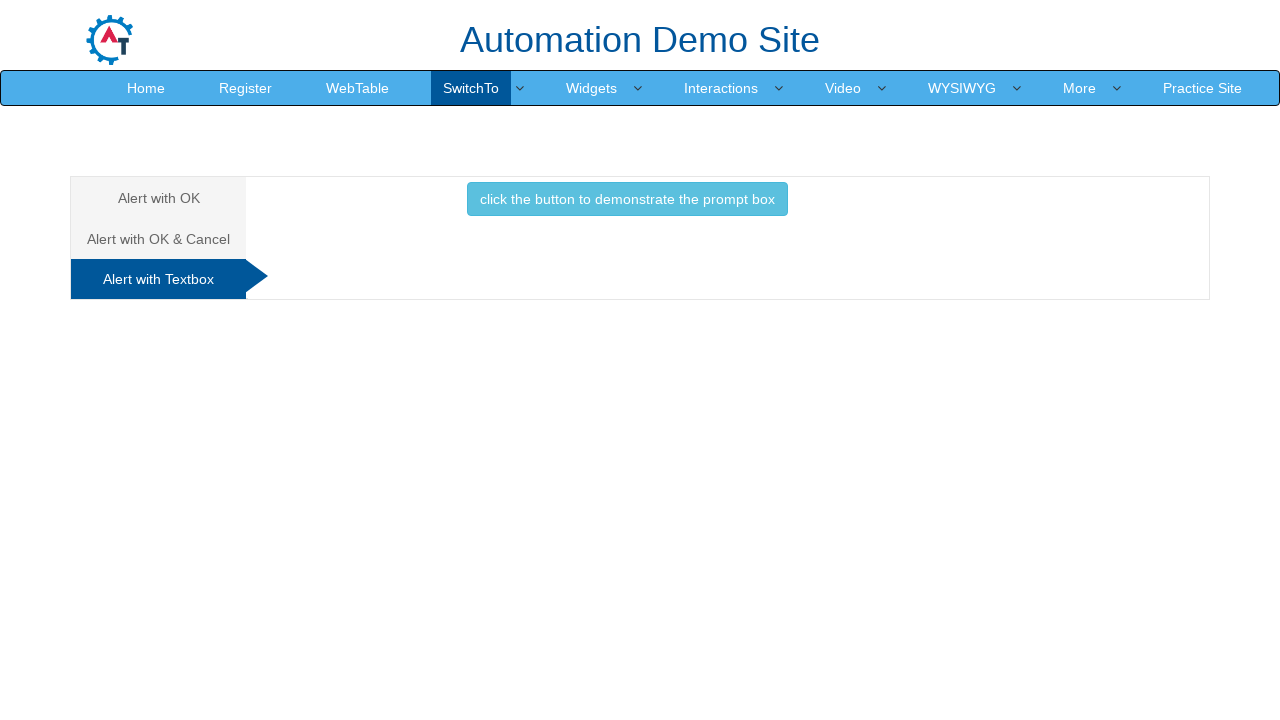

Waited for textbox alert section to load
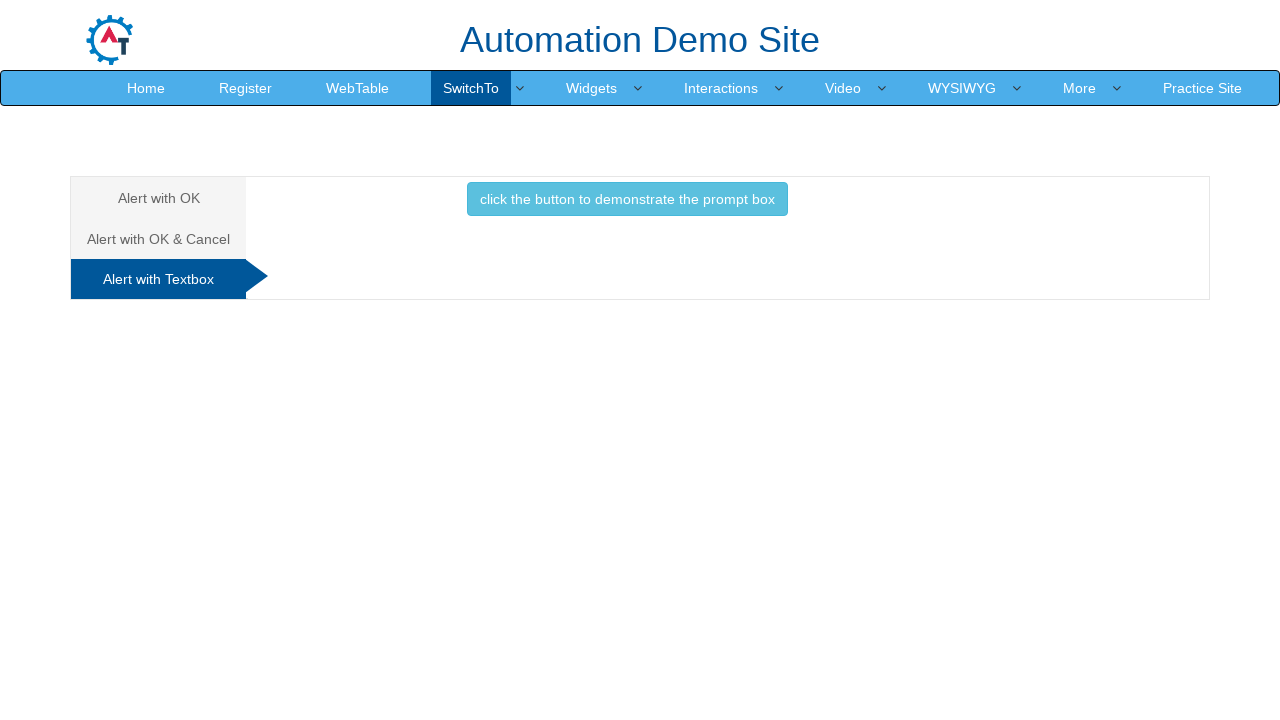

Set up dialog handler to enter text in prompt
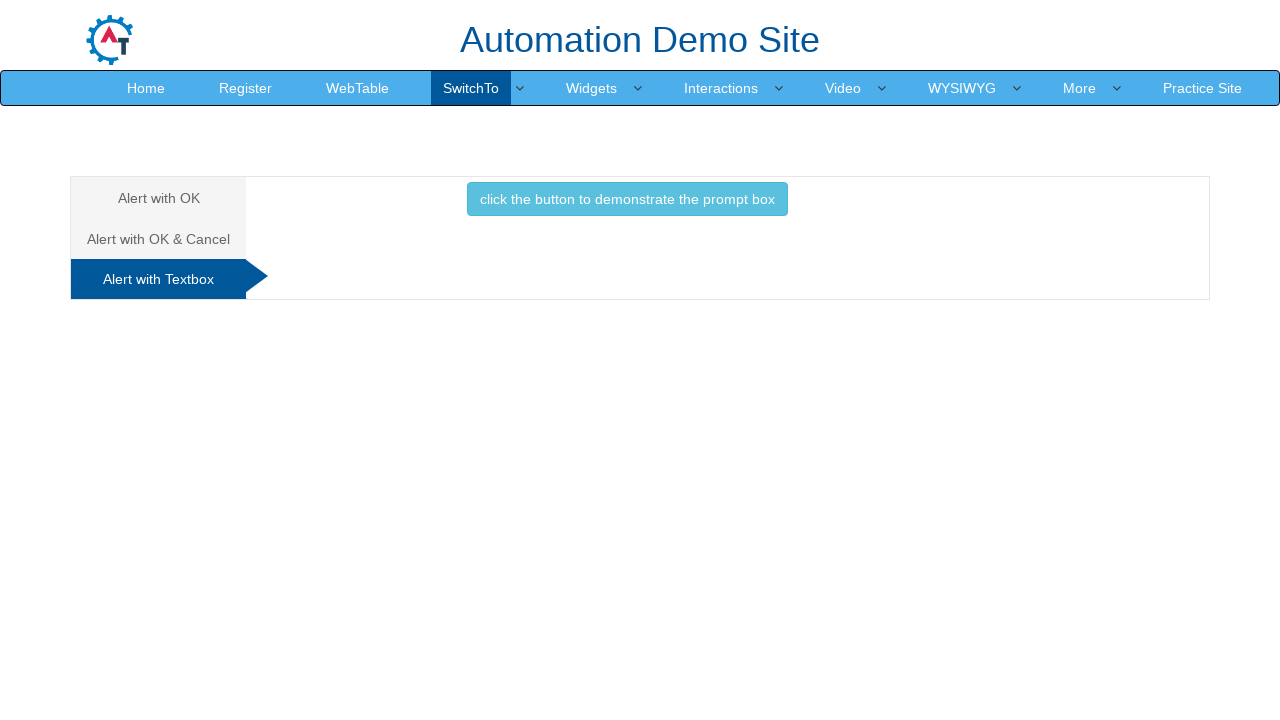

Clicked button to trigger prompt alert at (627, 199) on xpath=//*[@class='btn btn-info']
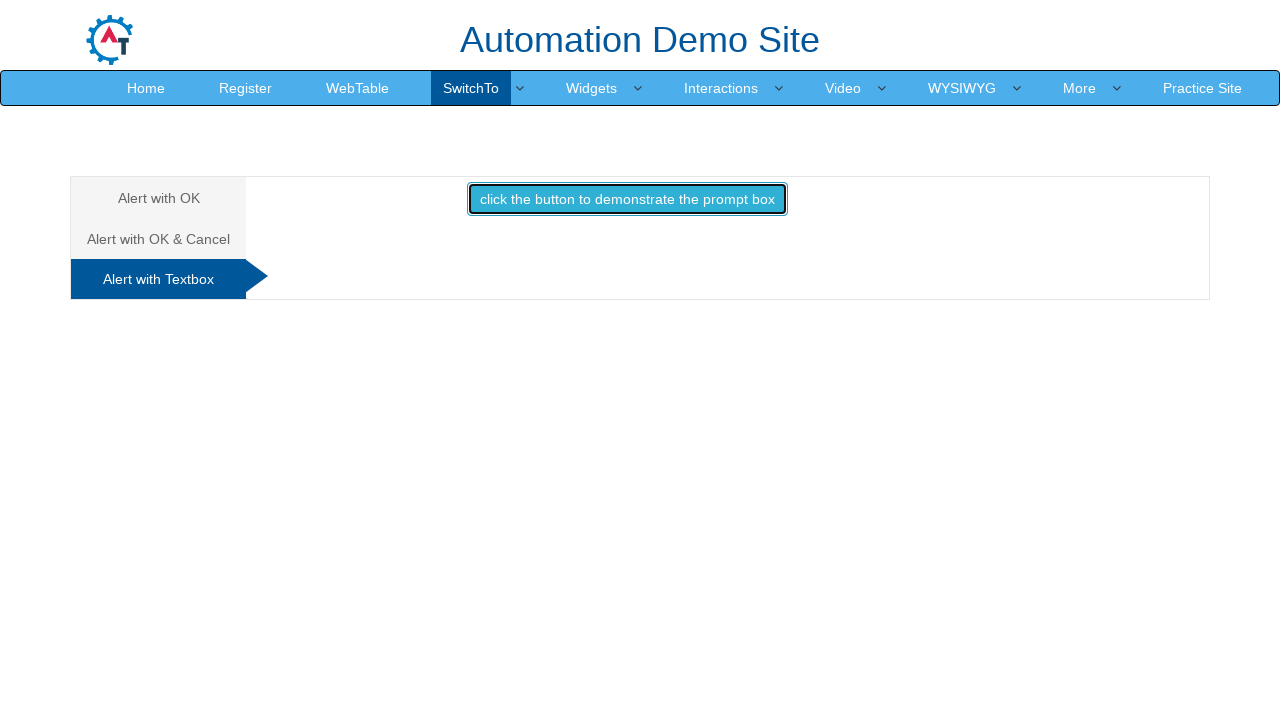

Waited for prompt alert to be processed
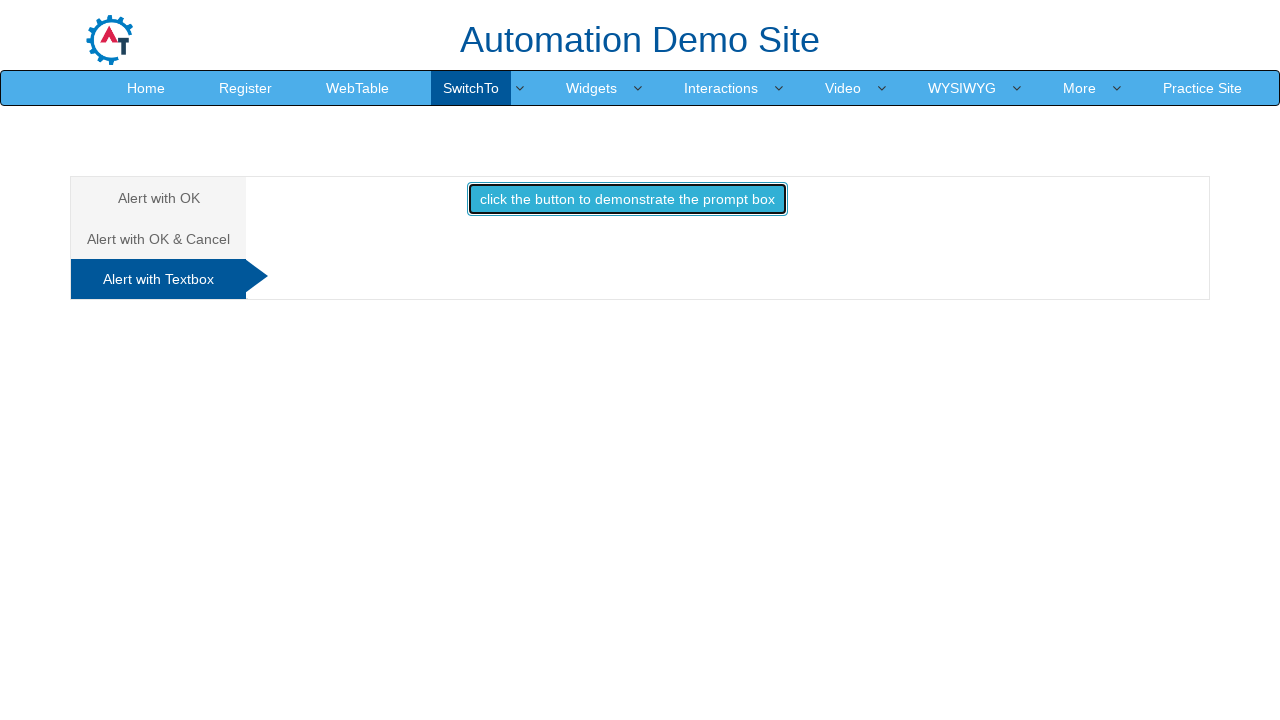

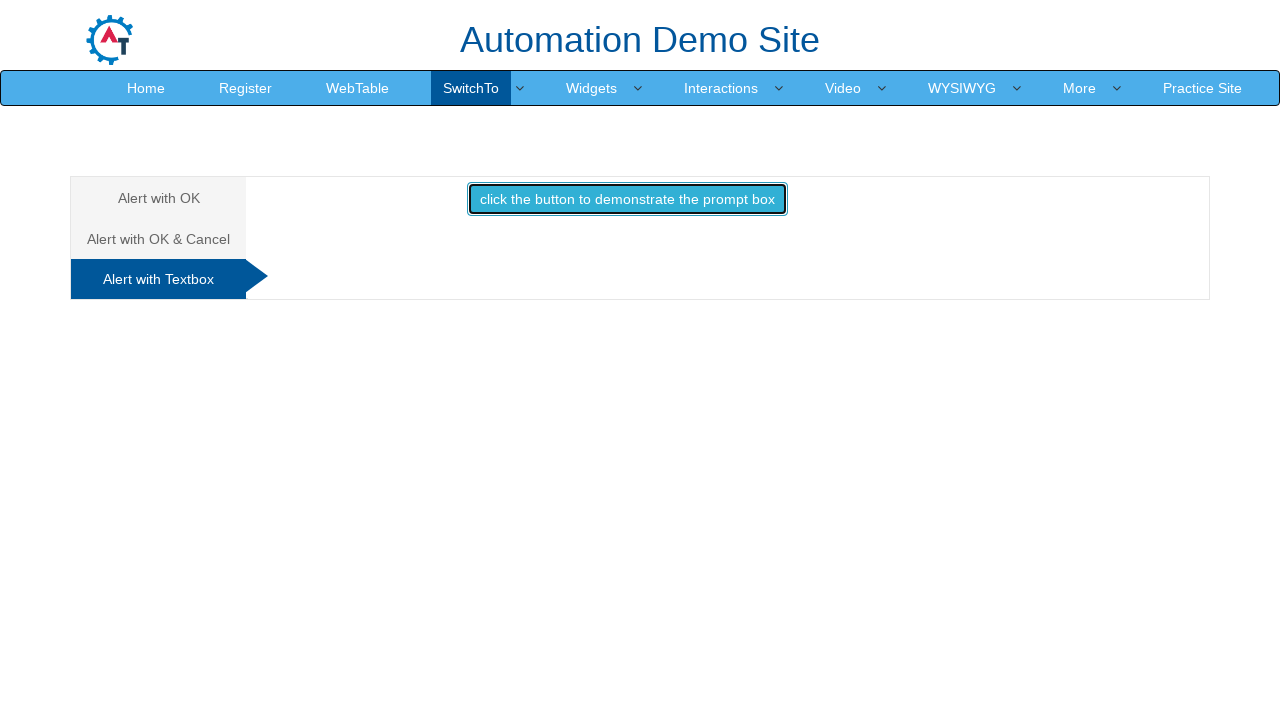